Tests the book search functionality on an automation bookstore website by entering a search query and verifying the expected book title appears in the results.

Starting URL: https://automationbookstore.dev/

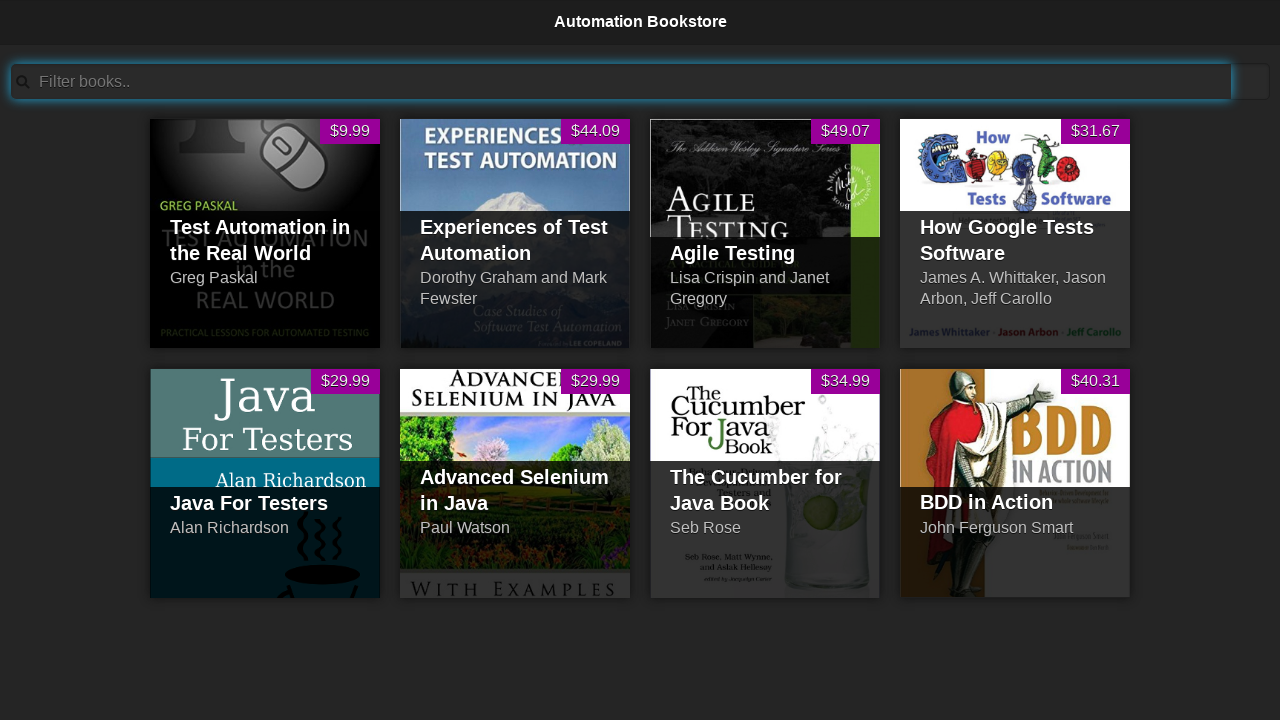

Filled search bar with 'java for testers' on #searchBar
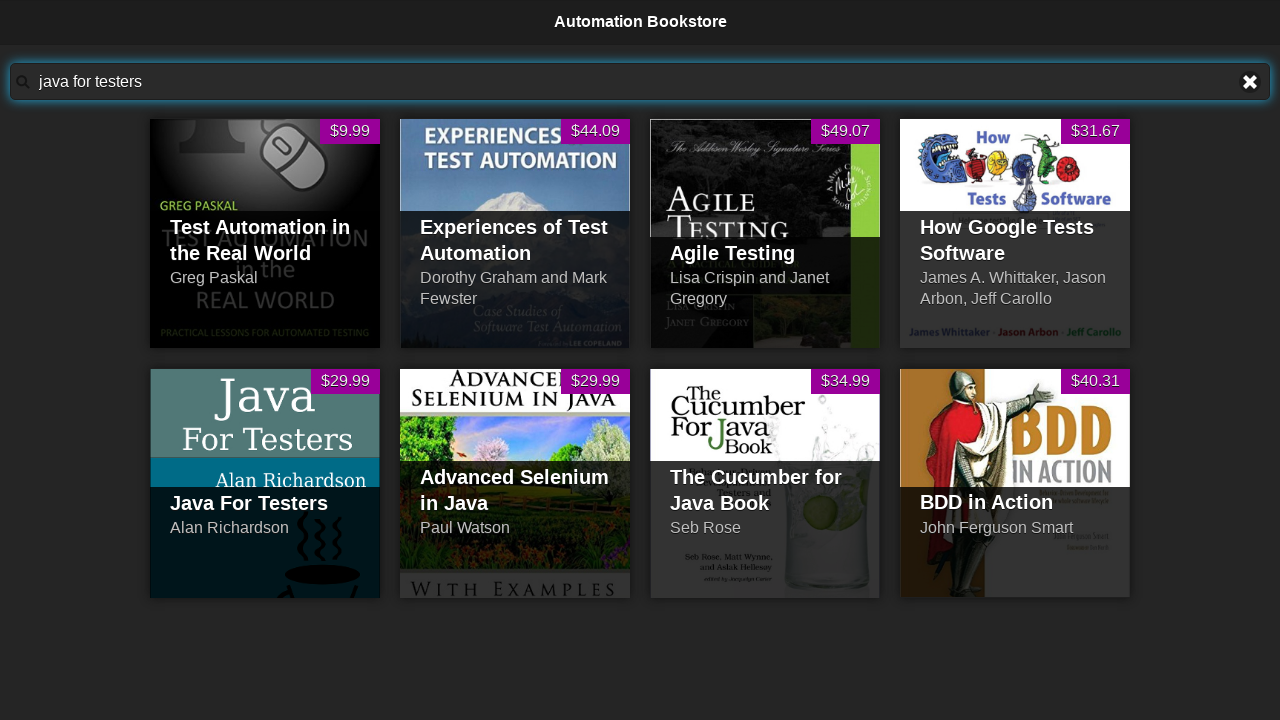

Search result with book title loaded
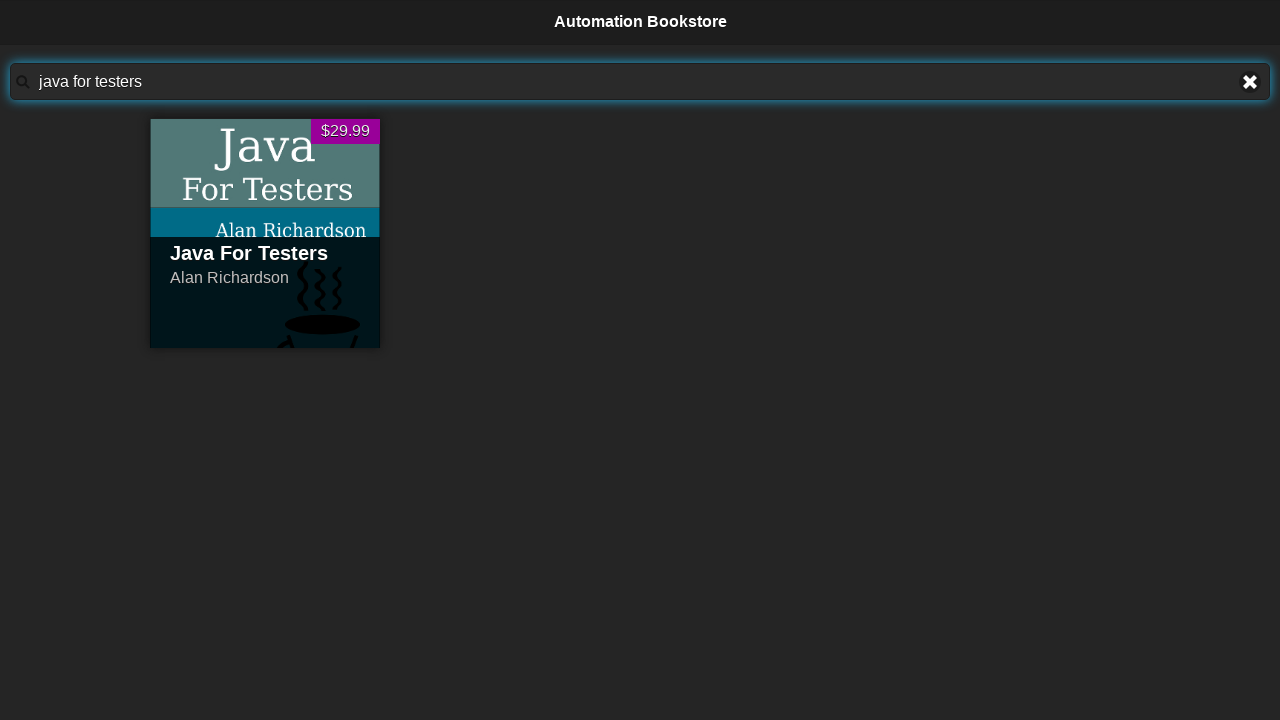

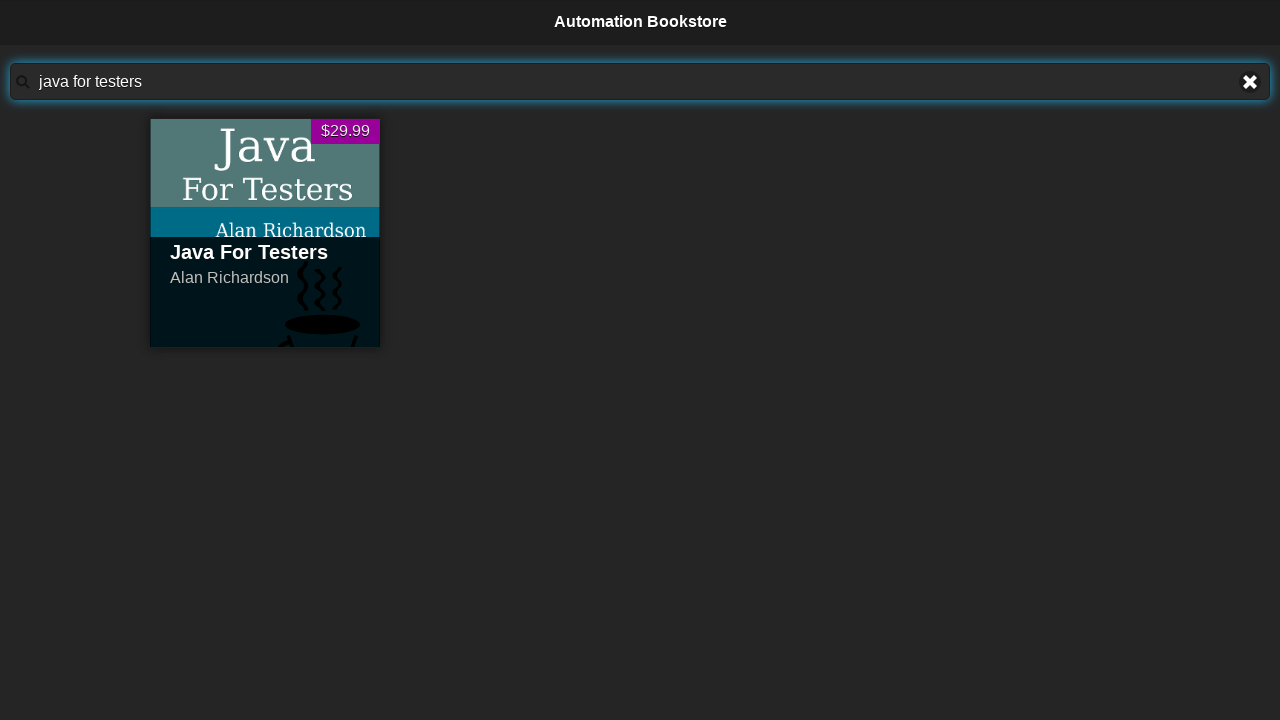